Tests adding a todo item with the text "Selenium Test" to a sample todo application and verifies it was added correctly.

Starting URL: https://lambdatest.github.io/sample-todo-app/

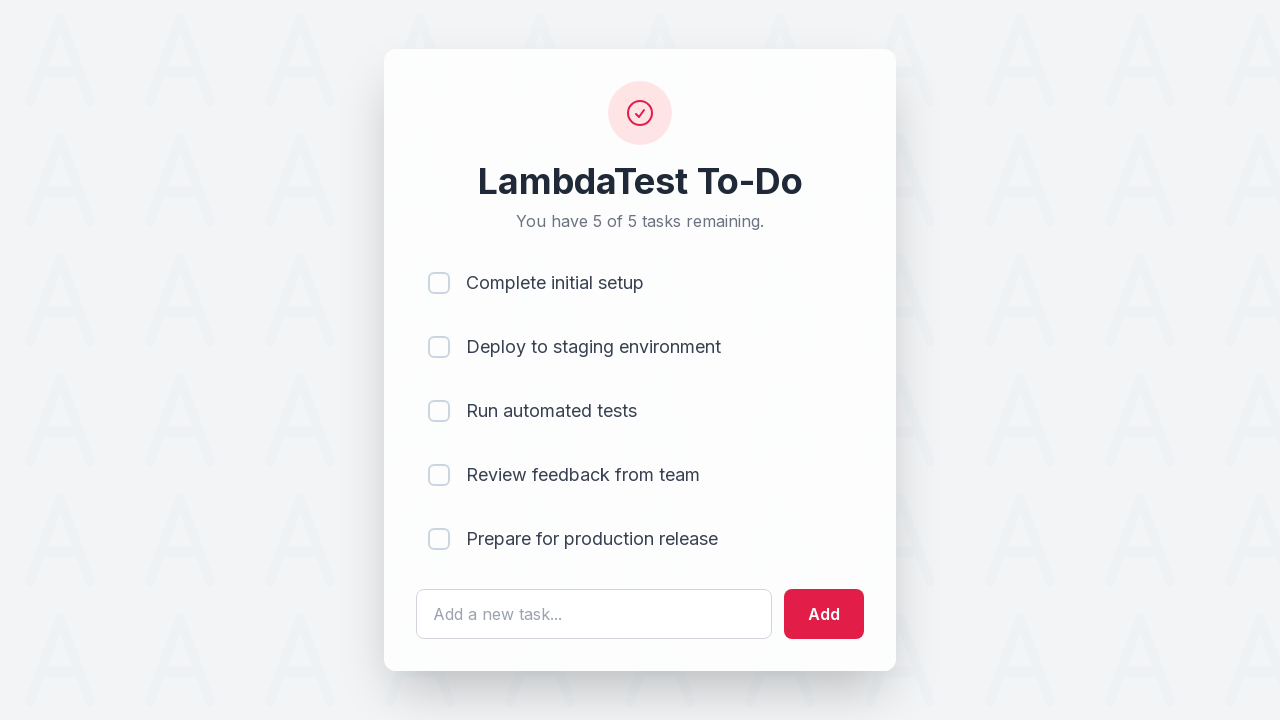

Filled todo input field with 'Selenium Test' on #sampletodotext
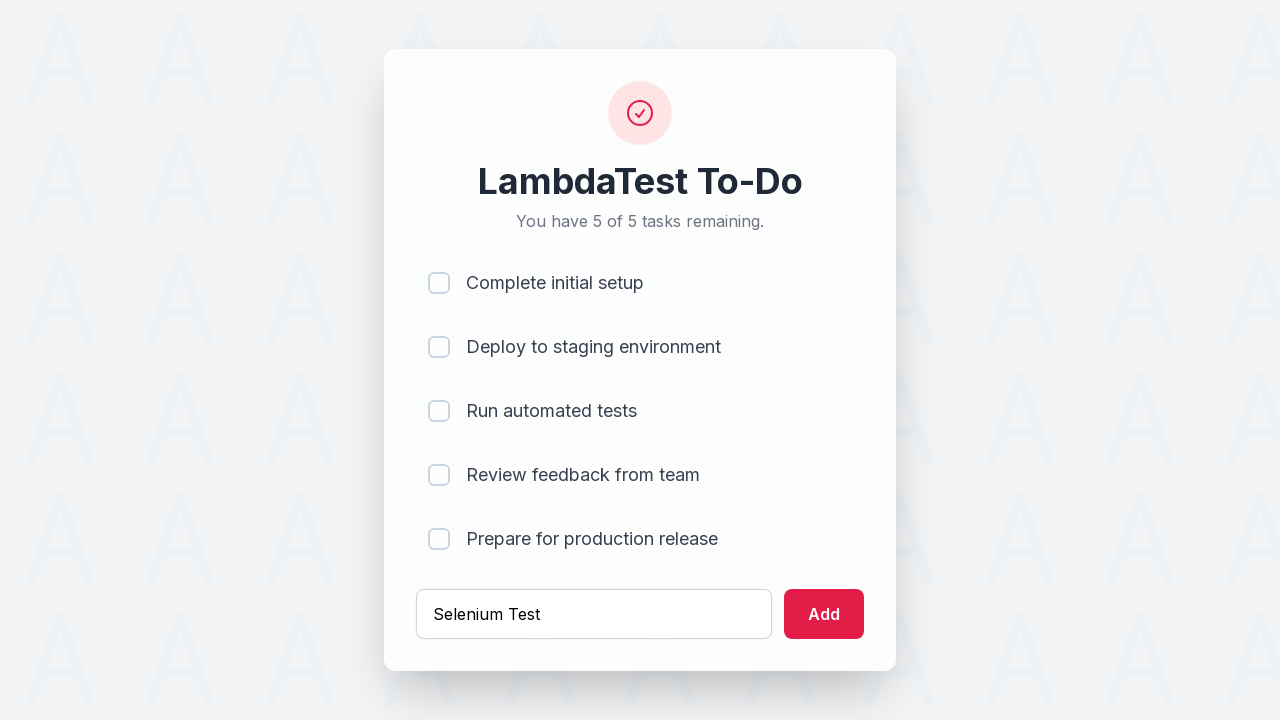

Pressed Enter to submit the todo item on #sampletodotext
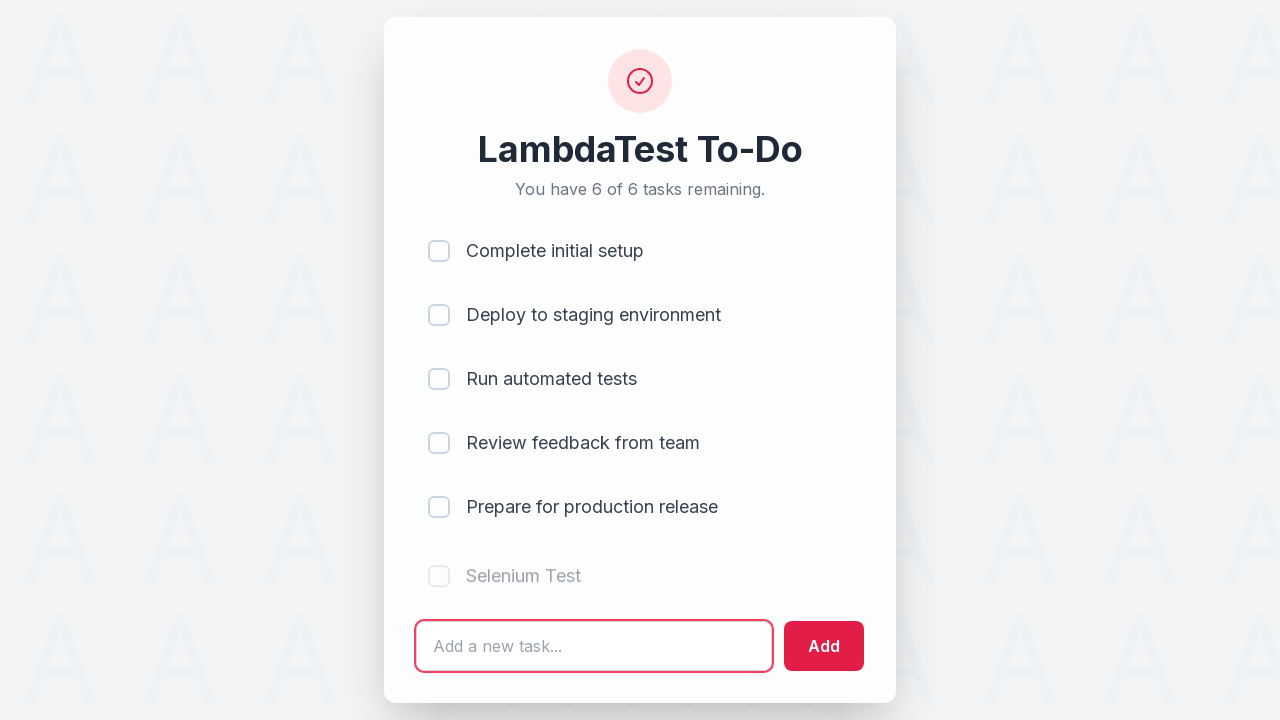

Verified that the new todo item was added and is visible
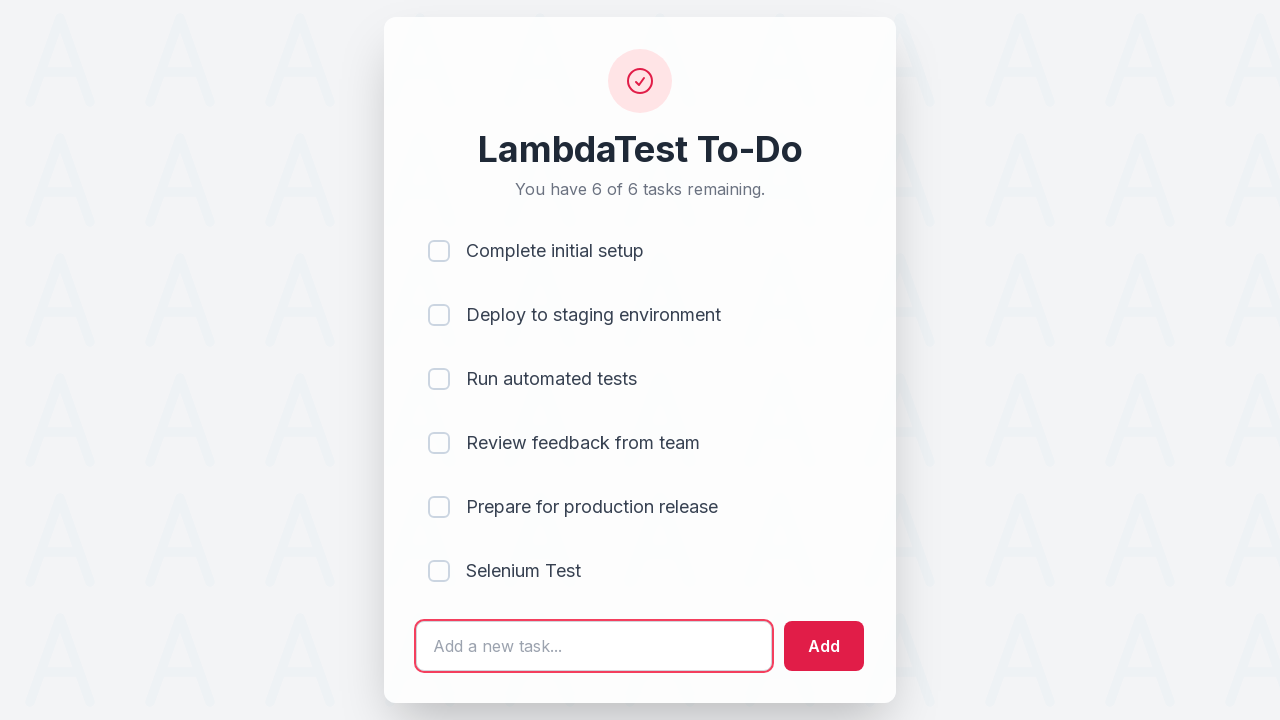

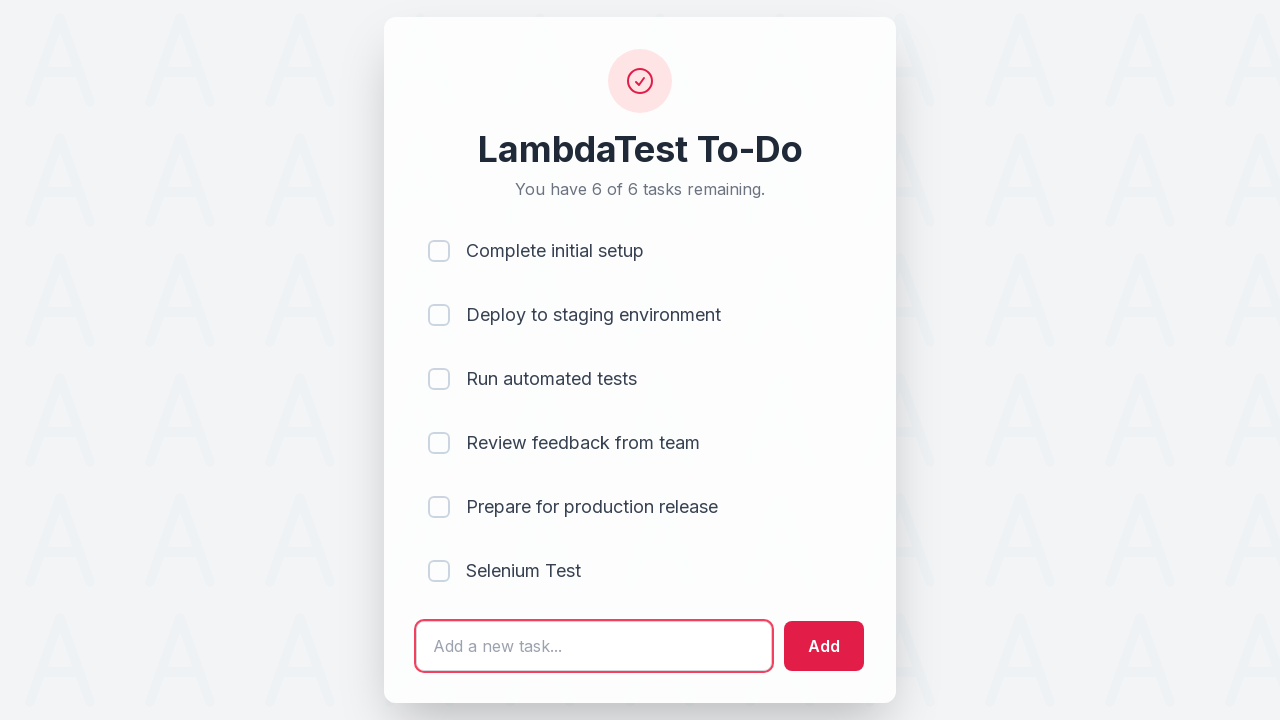